Tests keyboard actions including simple key presses, modifier key combinations, typing with delay, navigation keys, and keyboard shortcuts on a key press demo page and dynamically created input element.

Starting URL: https://the-internet.herokuapp.com/key_presses

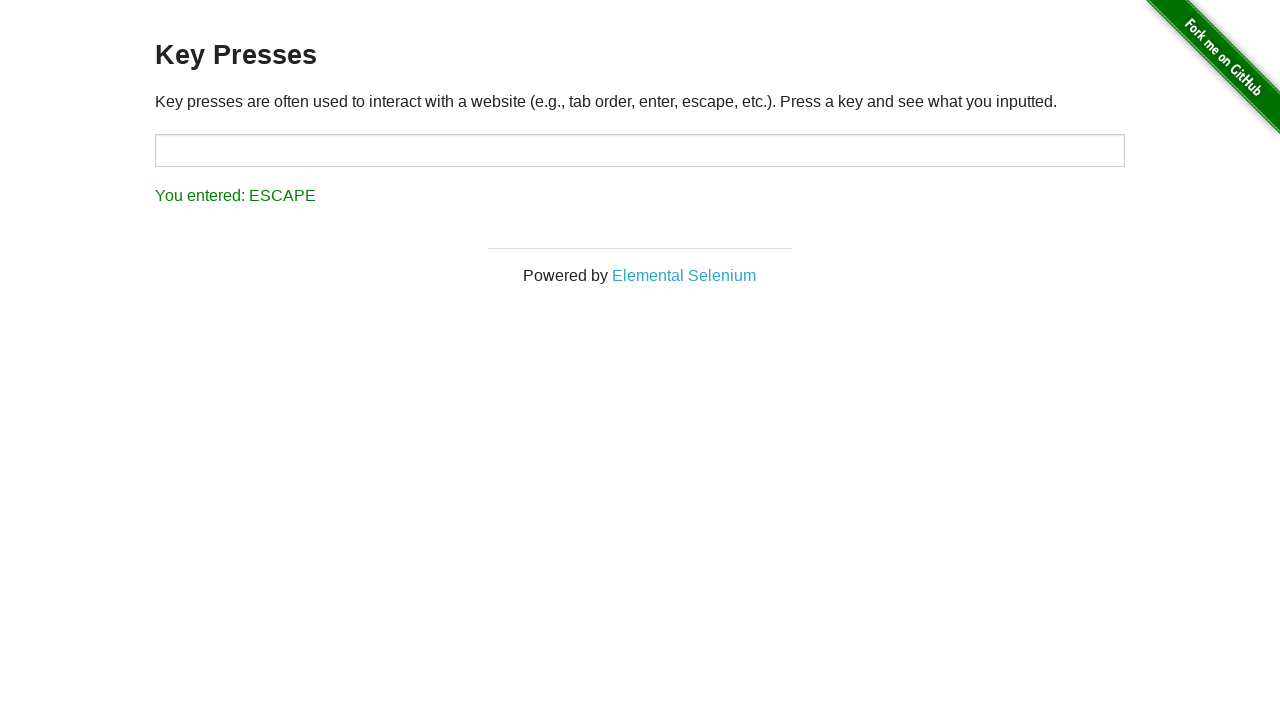

Clicked target element to focus it at (640, 150) on #target
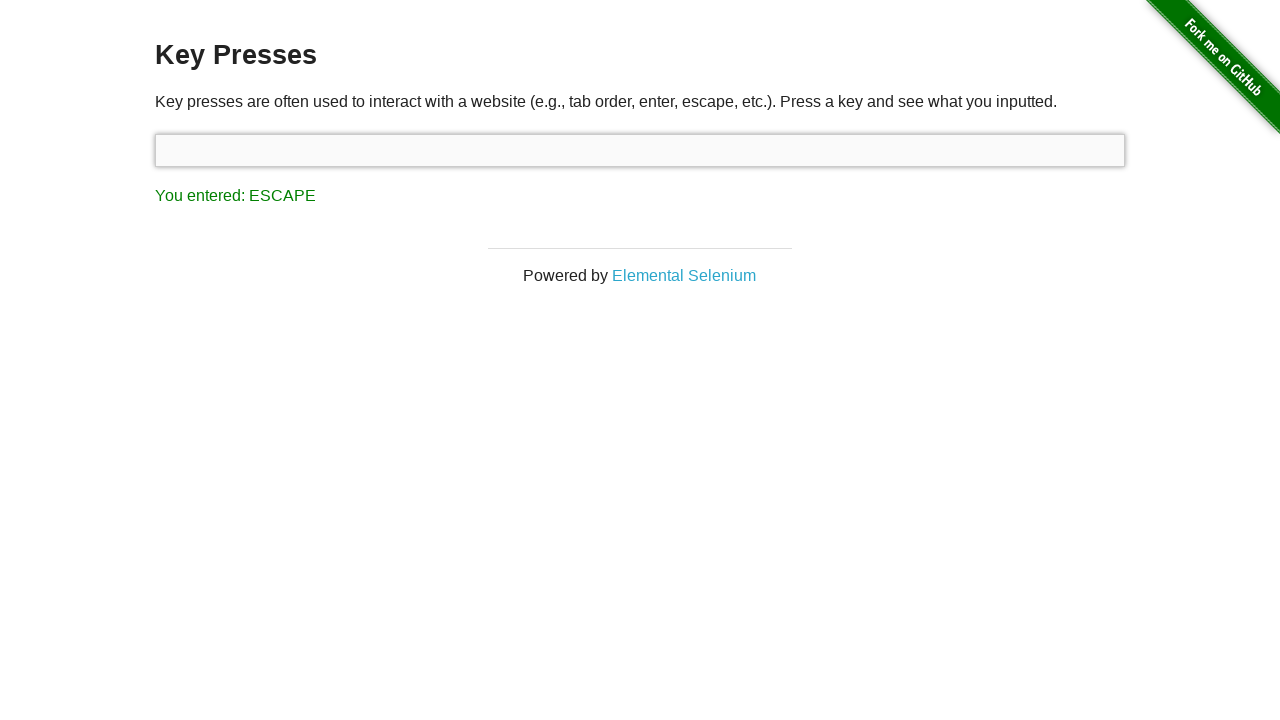

Pressed key 'A'
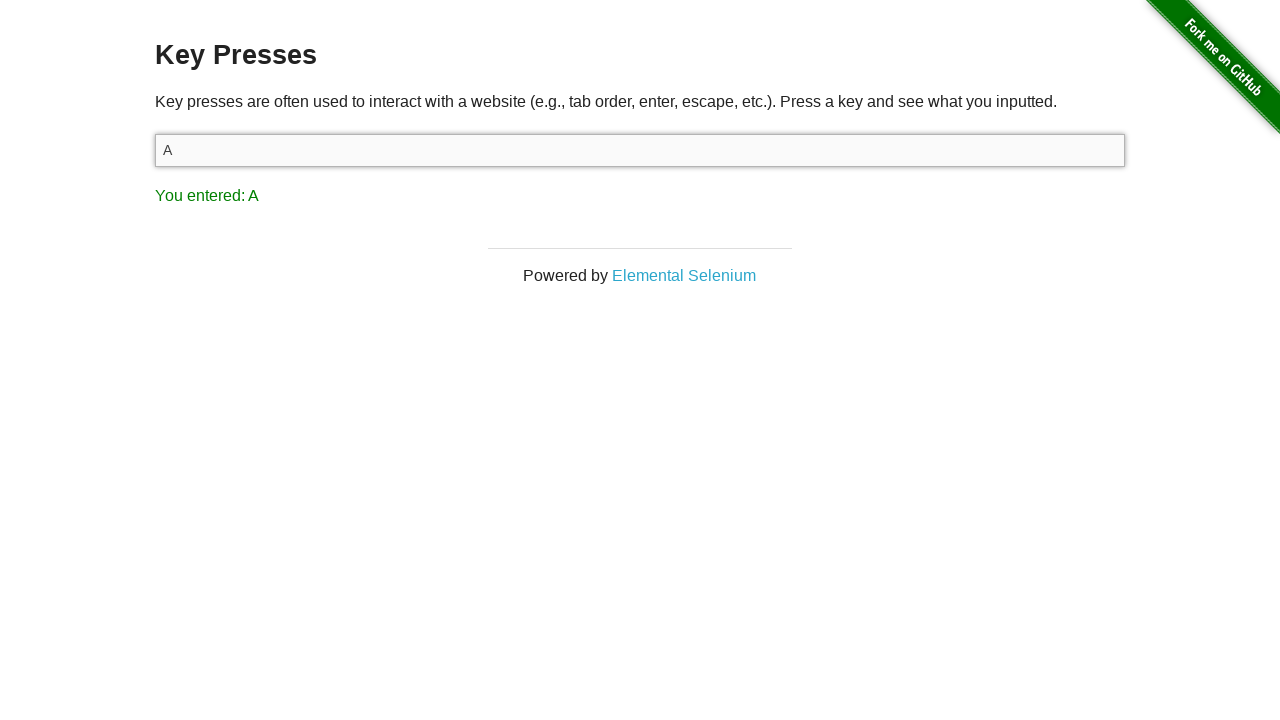

Pressed Shift modifier key down
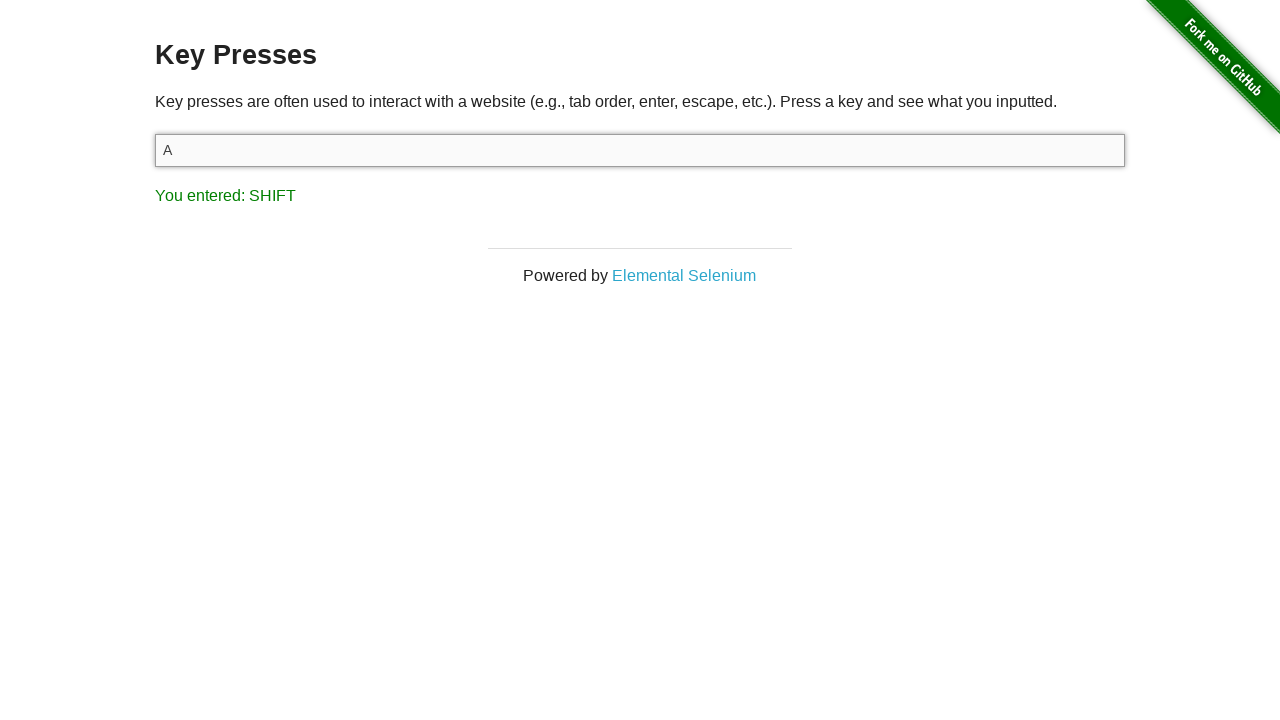

Pressed 'A' with Shift modifier
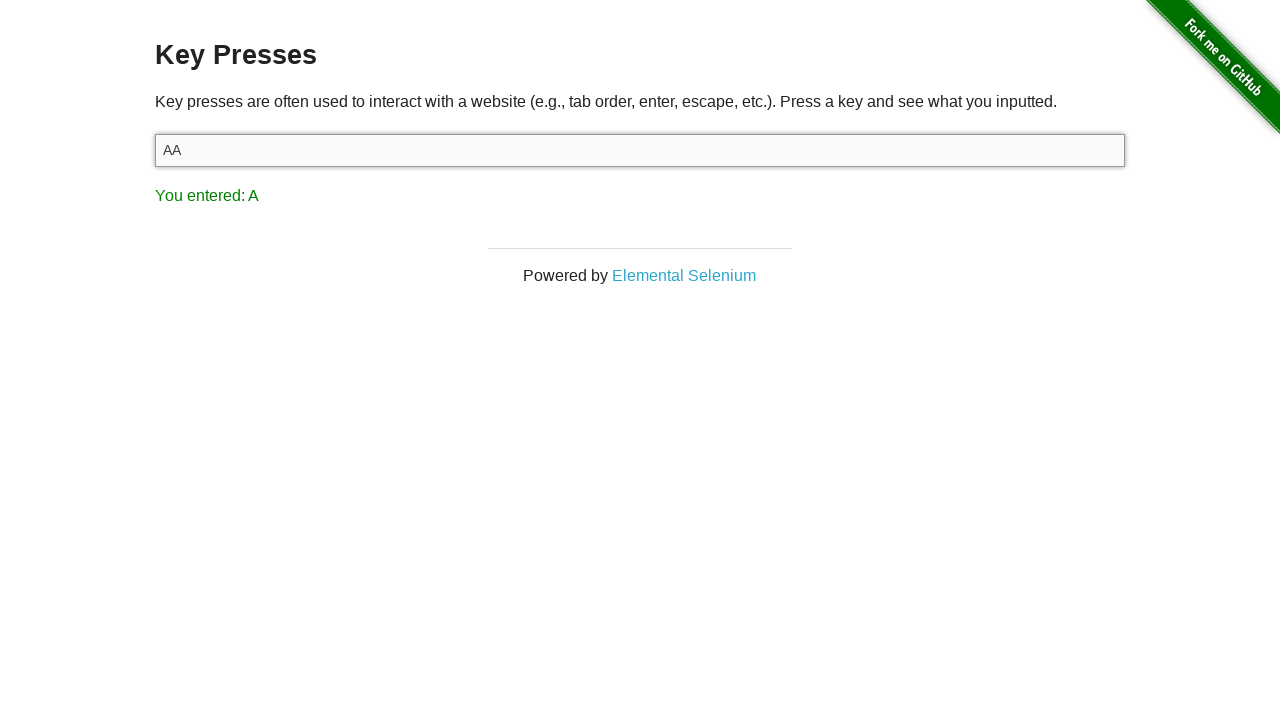

Released Shift modifier key
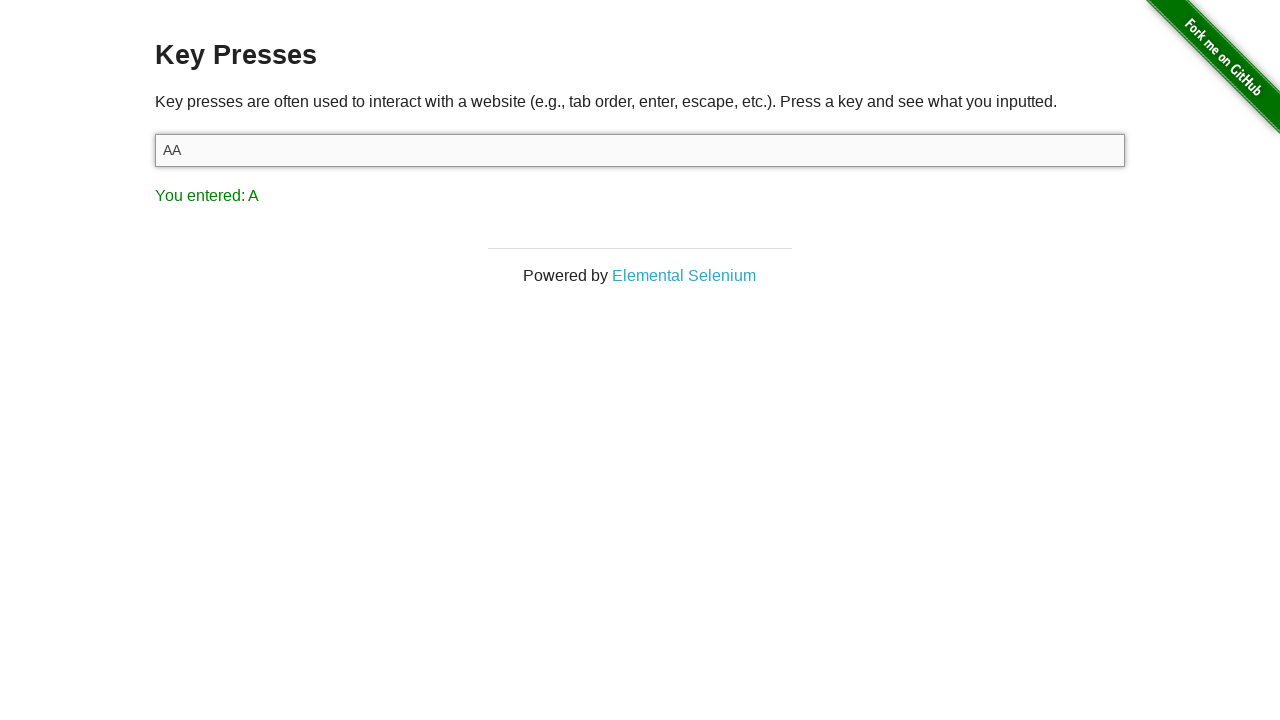

Typed 'Hello World!' with 100ms delay between keystrokes
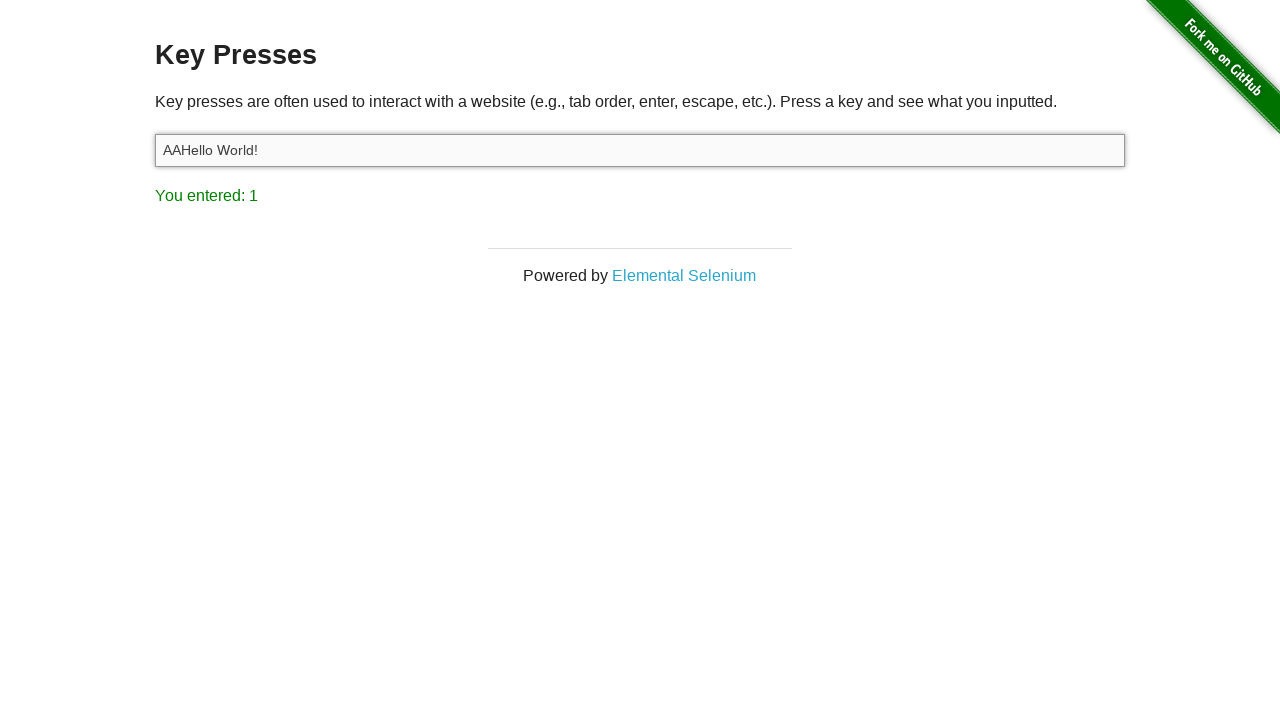

Pressed ArrowLeft navigation key
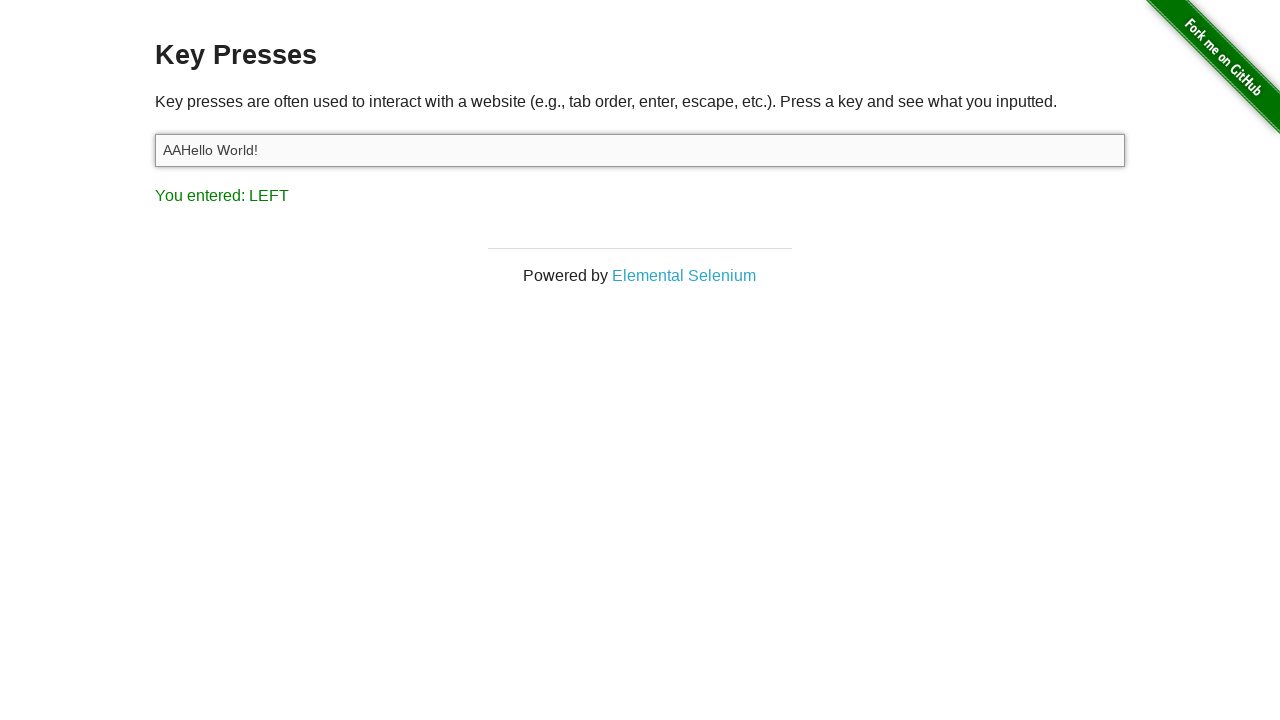

Pressed ArrowLeft navigation key again
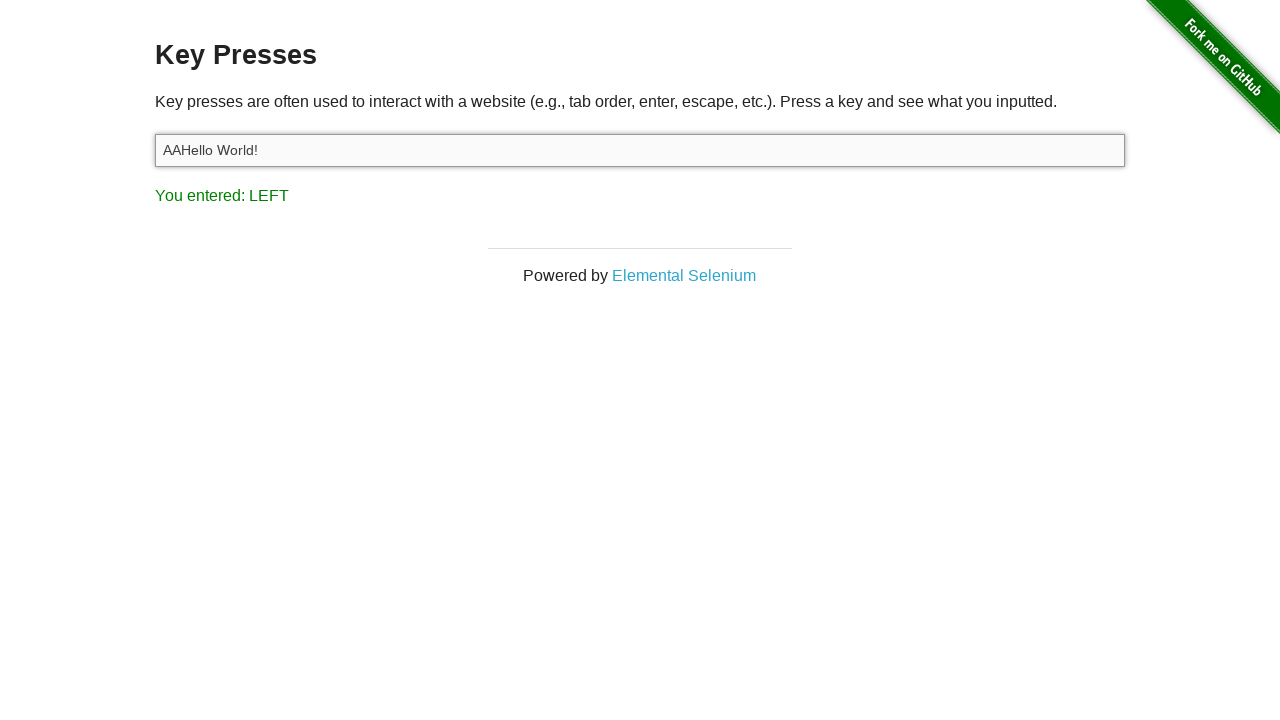

Pressed Backspace key
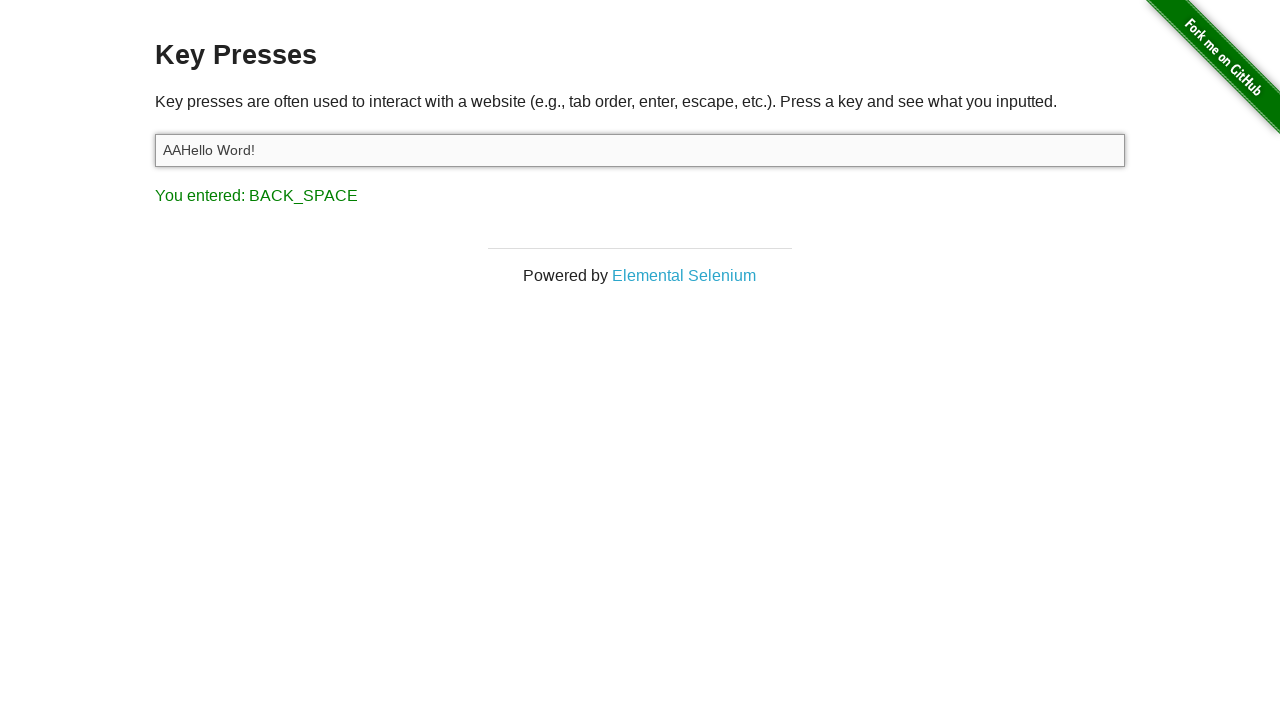

Pressed Control modifier key down
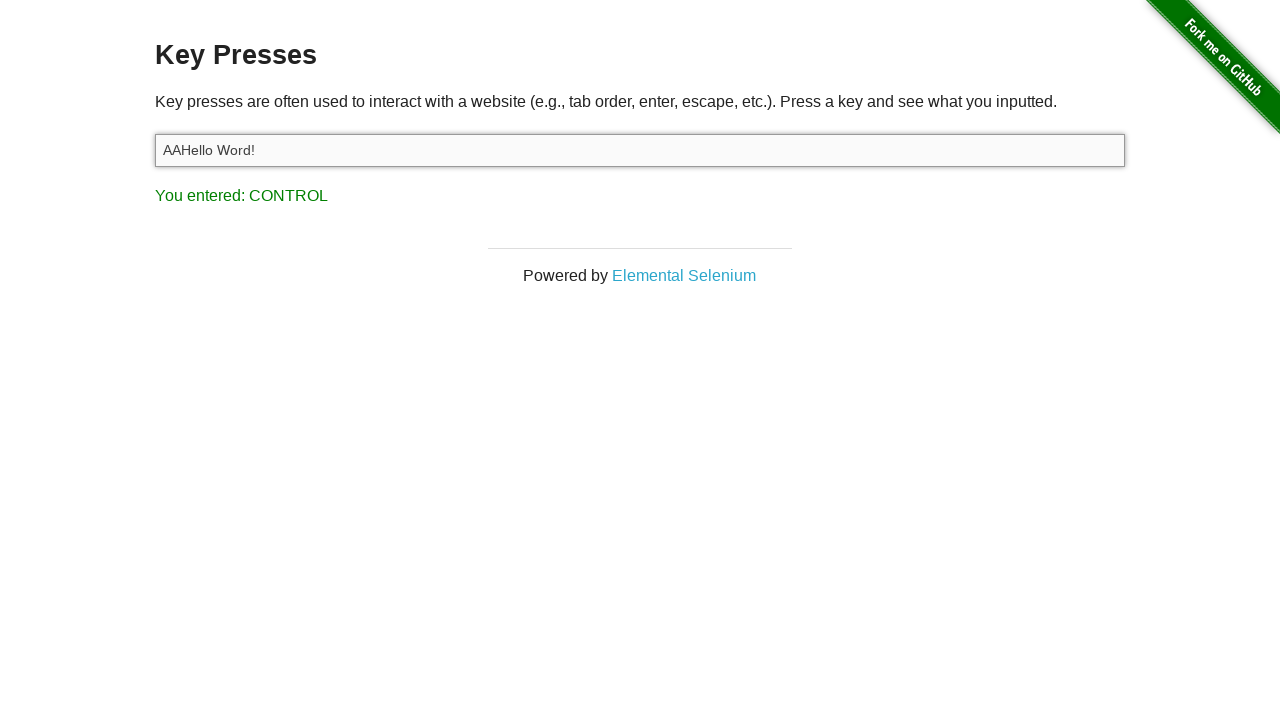

Pressed 'A' with Control modifier for select all
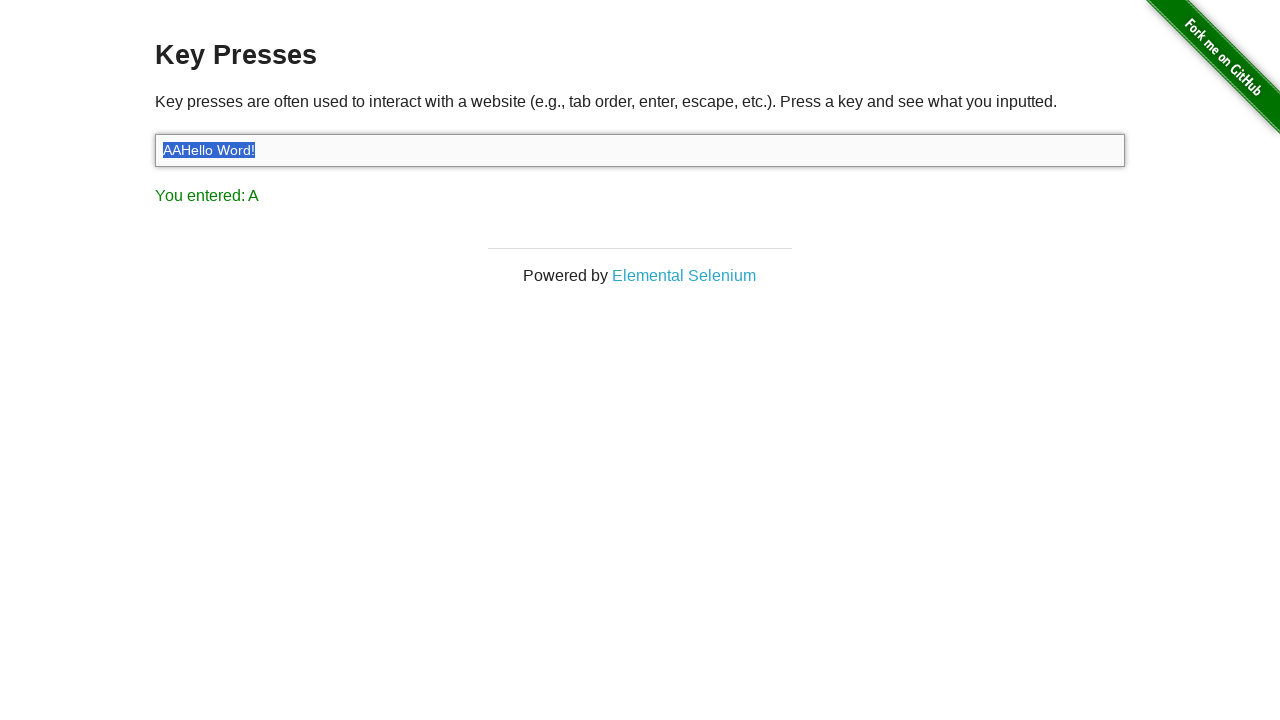

Released Control modifier key
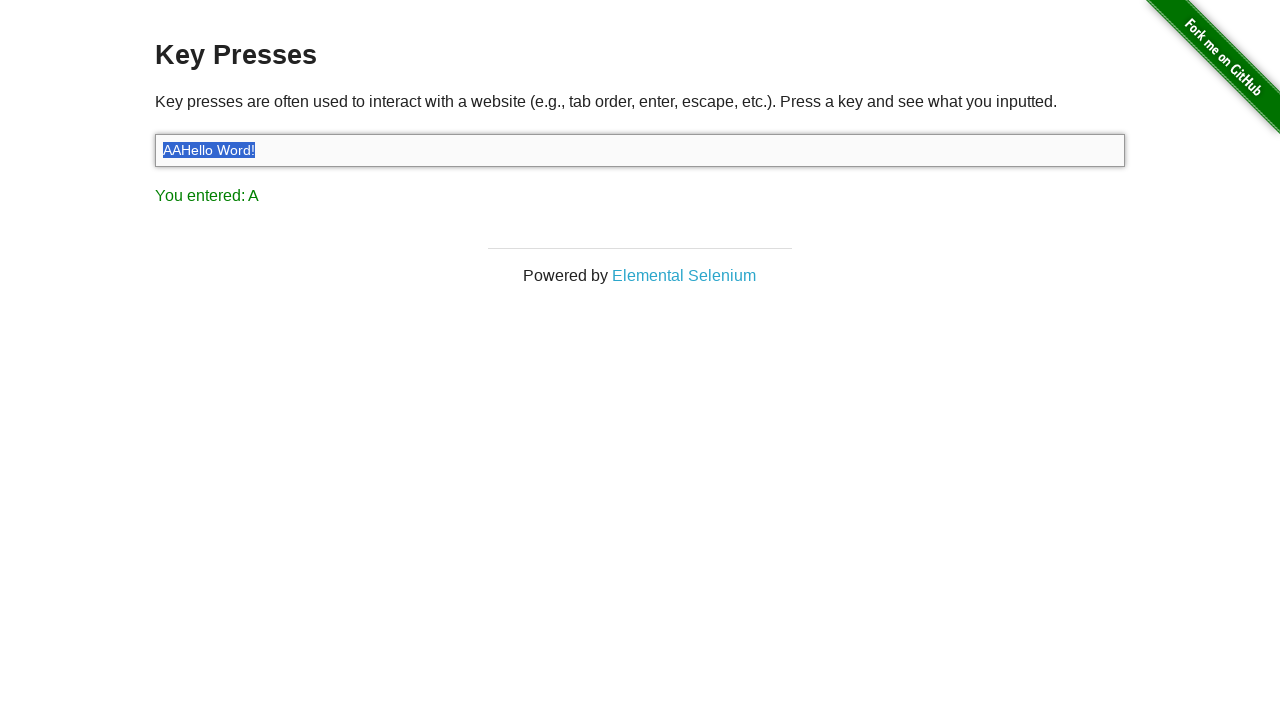

Navigated to https://example.com
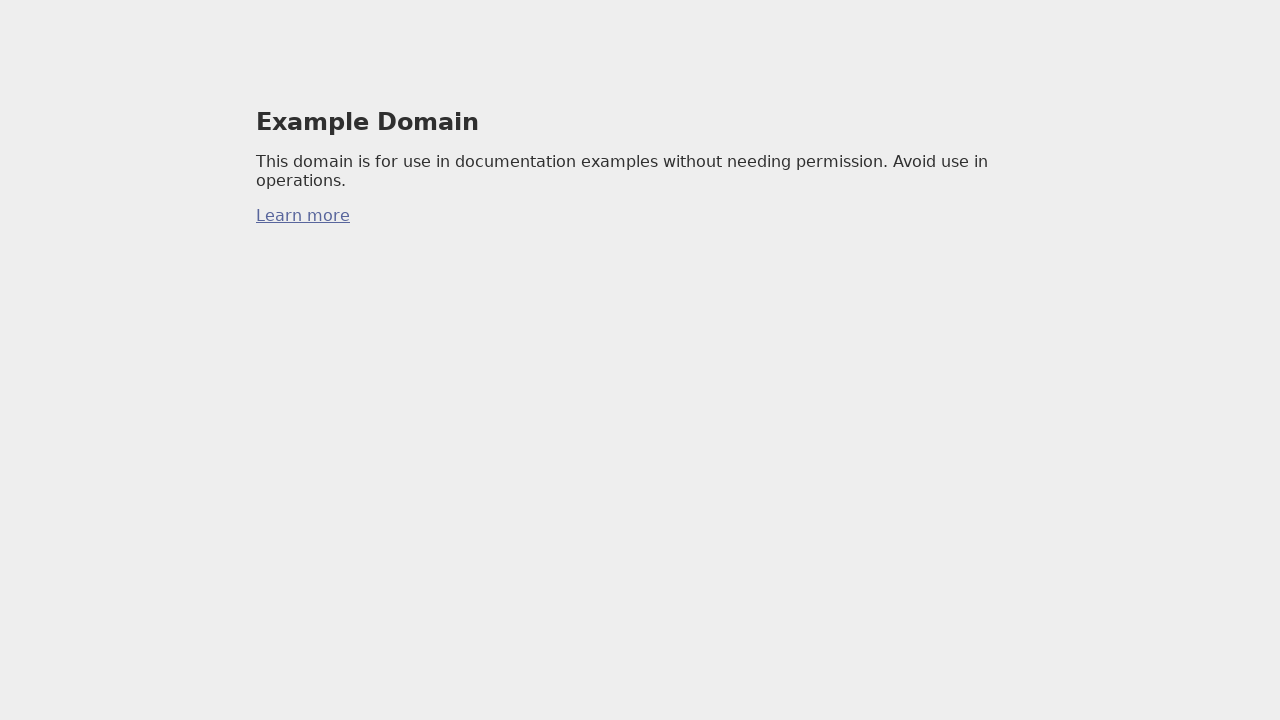

Created dynamic input element on page
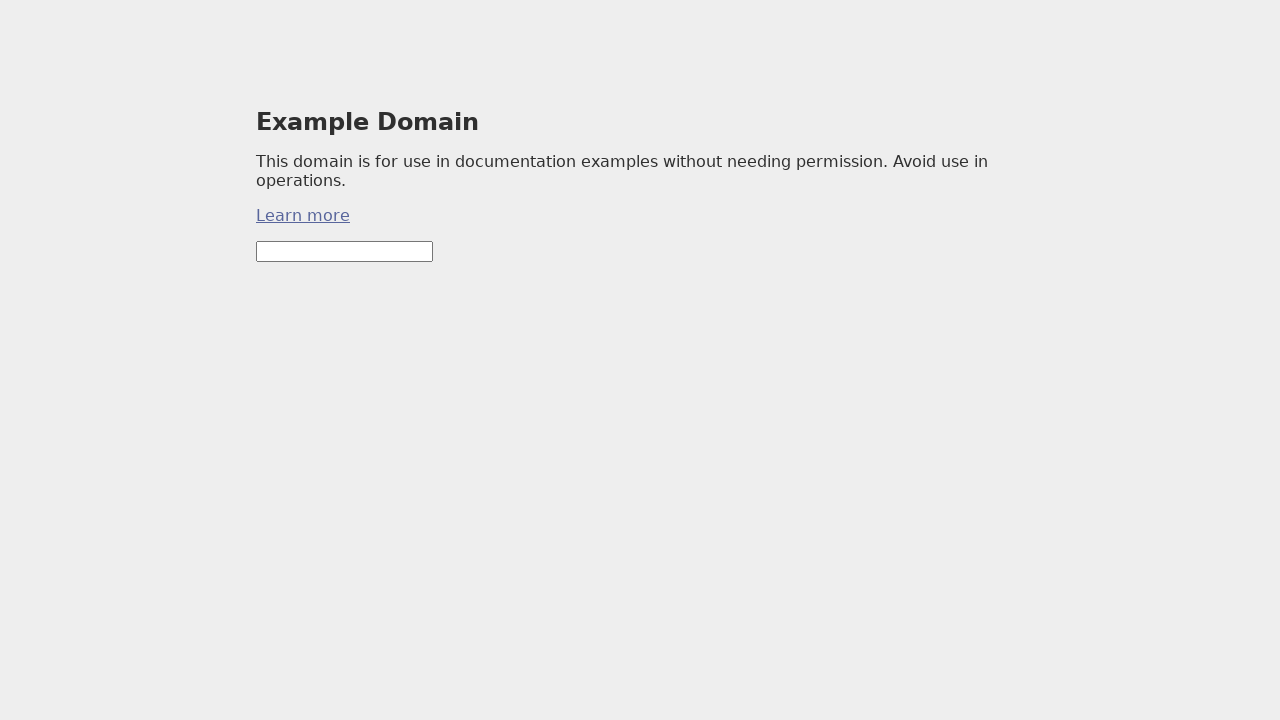

Clicked dynamically created input element to focus it at (344, 252) on input[type="text"]
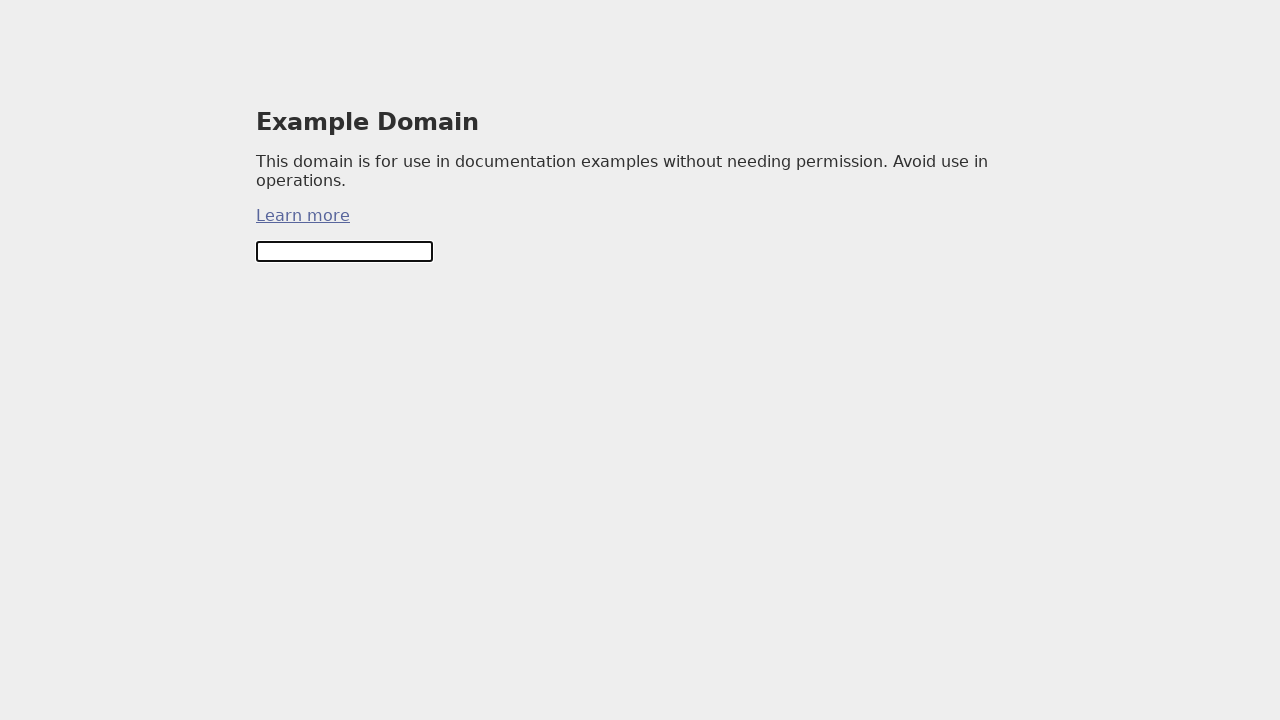

Typed 'Text with special keys: ' into input element on input[type="text"]
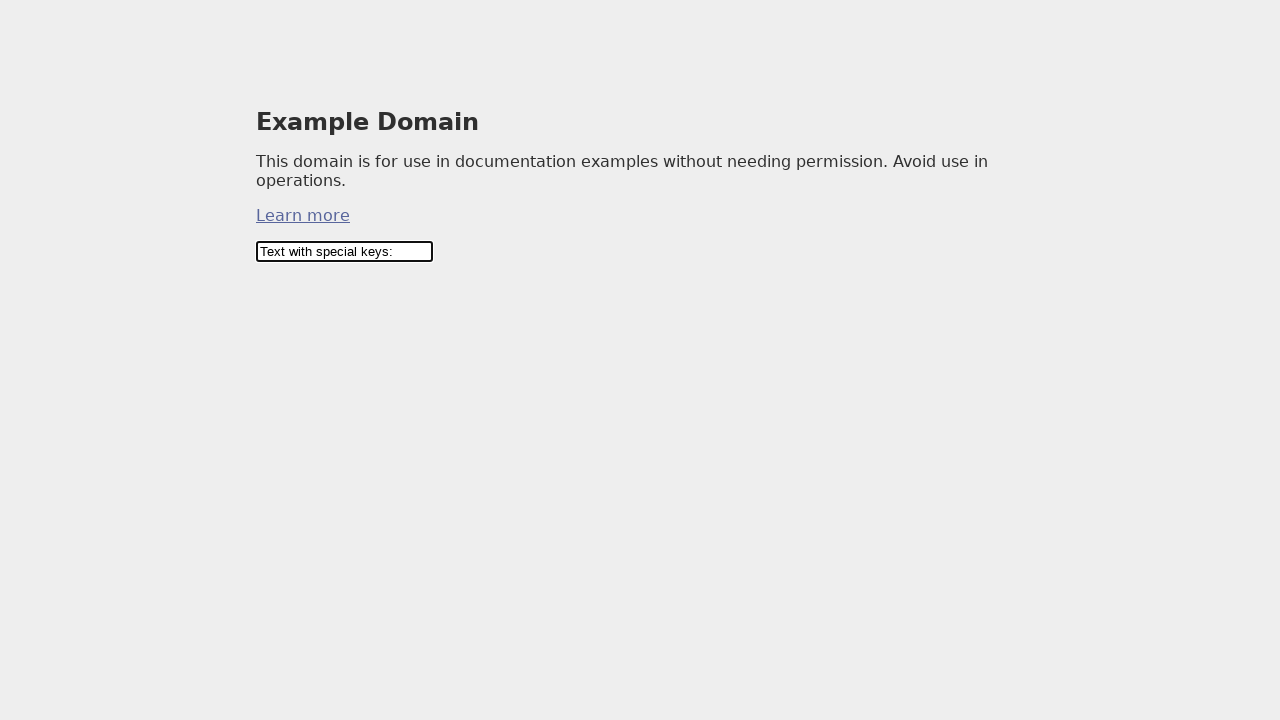

Pressed Enter key
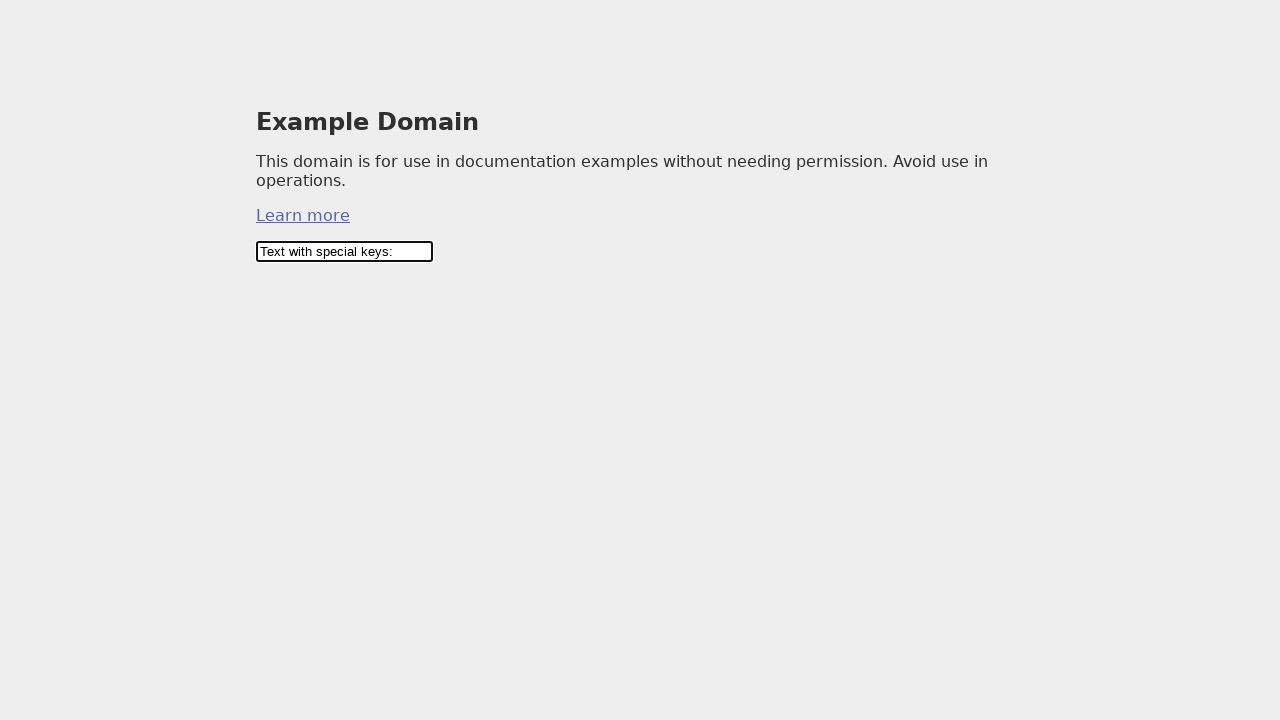

Typed 'New line after enter' into input element on input[type="text"]
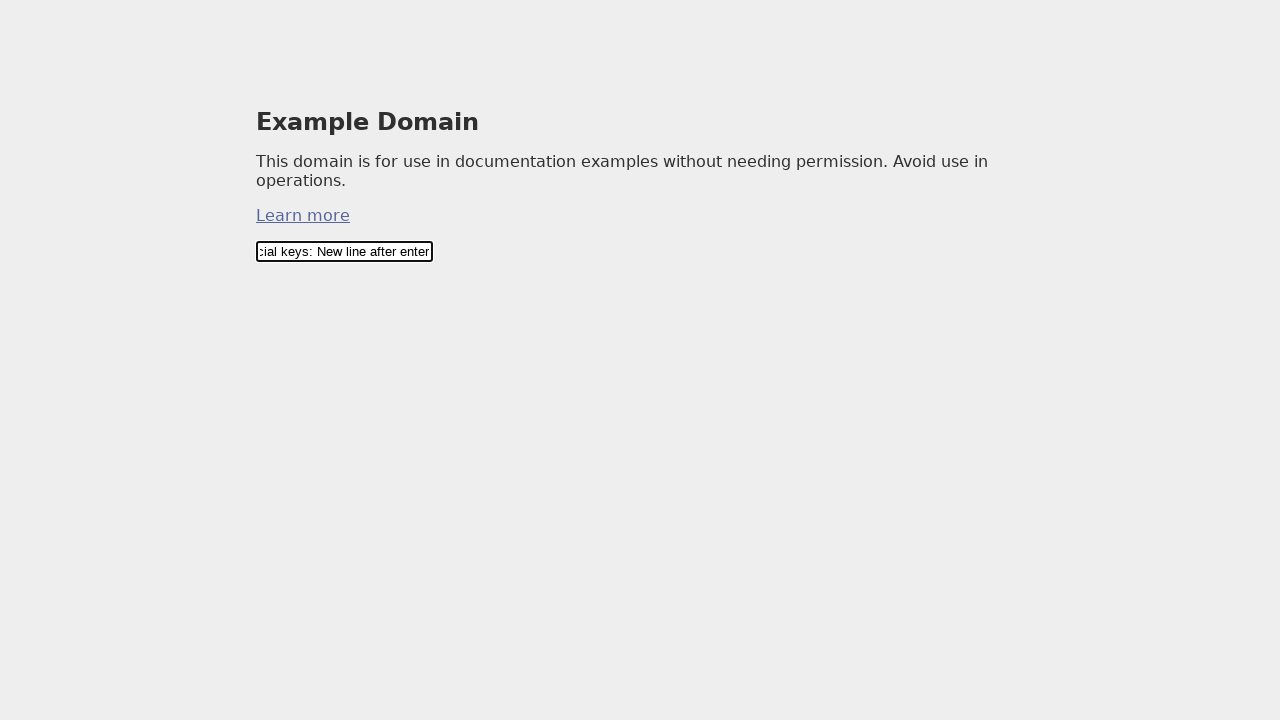

Waited 2000ms for actions to complete
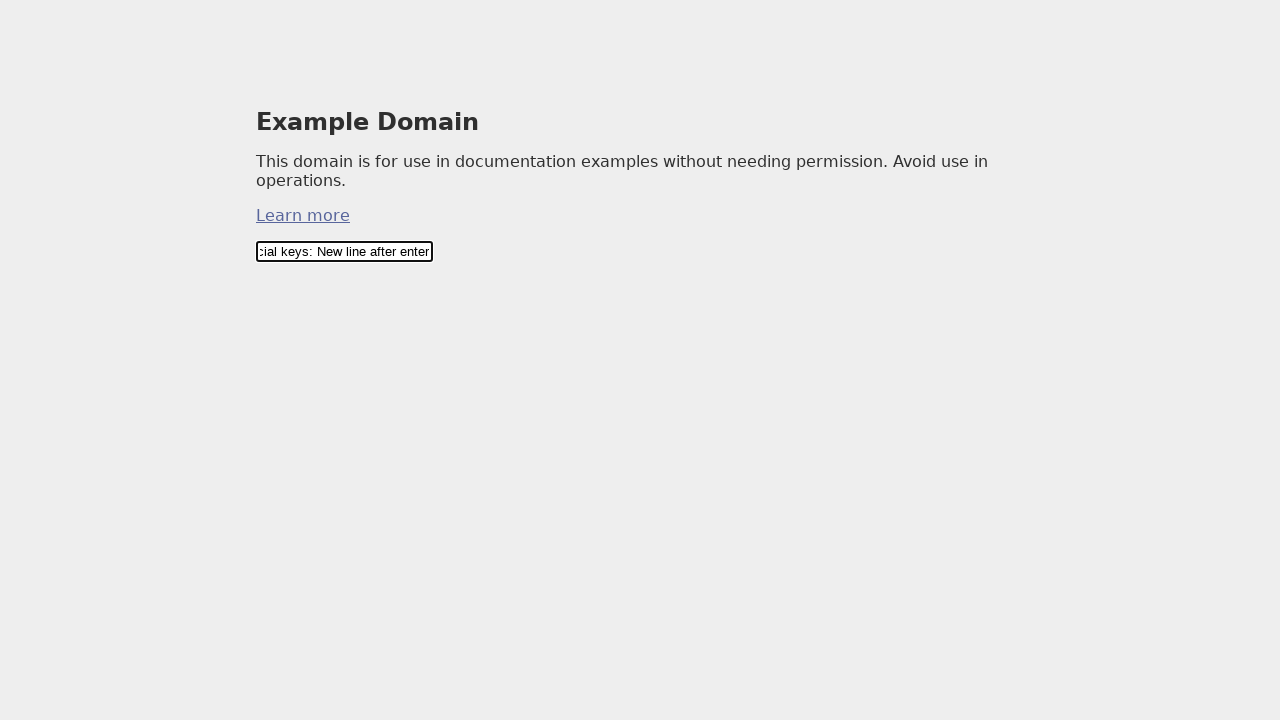

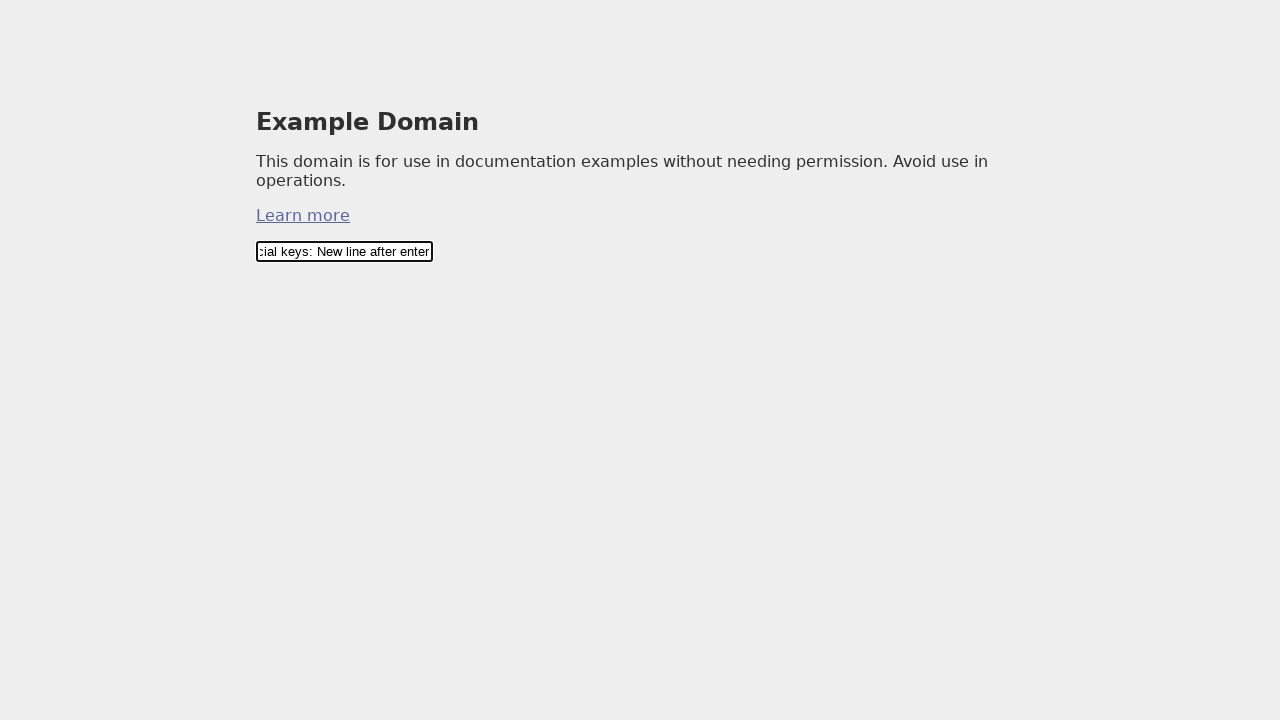